Tests hover functionality by hovering over the first avatar on the page and verifying that additional user information (caption) becomes visible.

Starting URL: http://the-internet.herokuapp.com/hovers

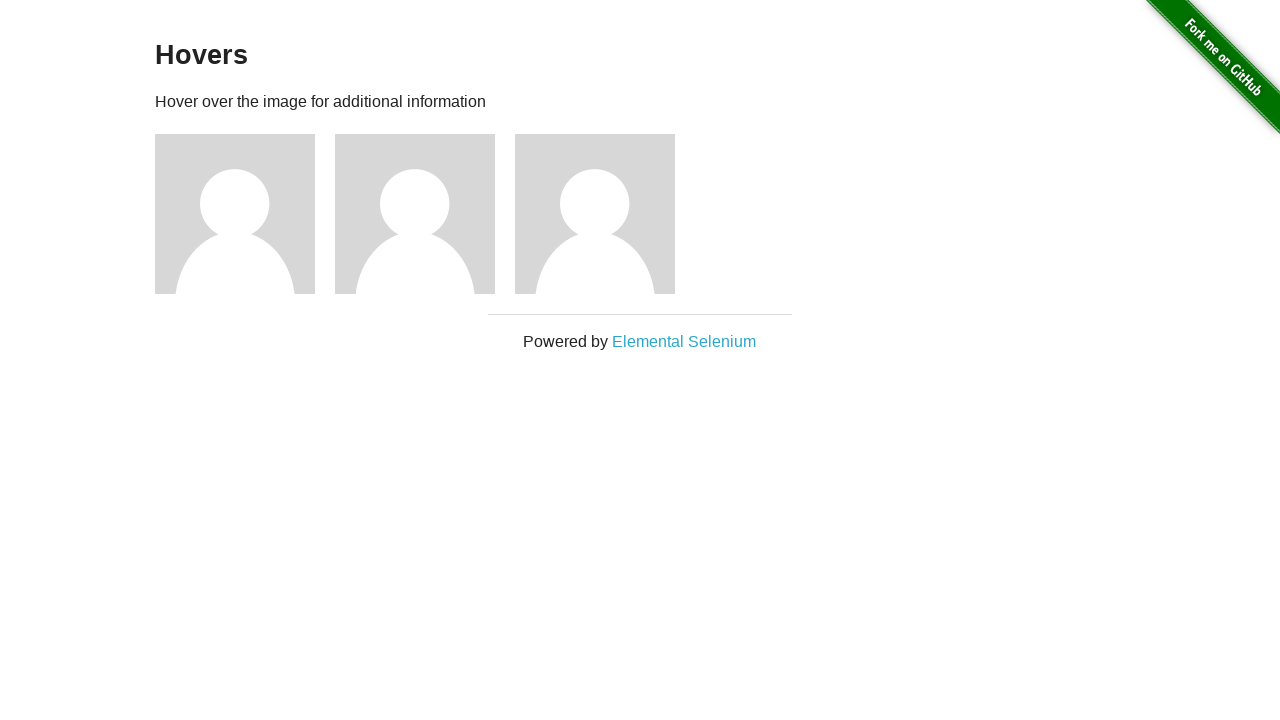

Located the first avatar element on the page
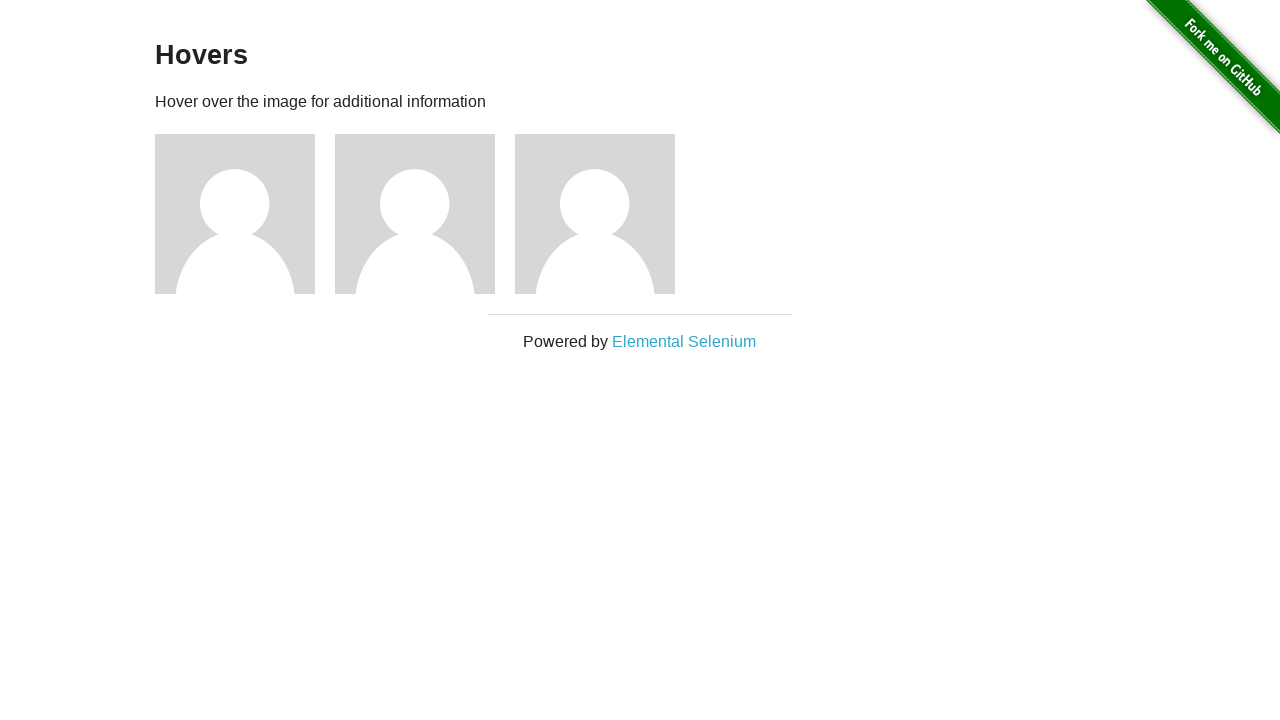

Hovered over the first avatar at (245, 214) on .figure >> nth=0
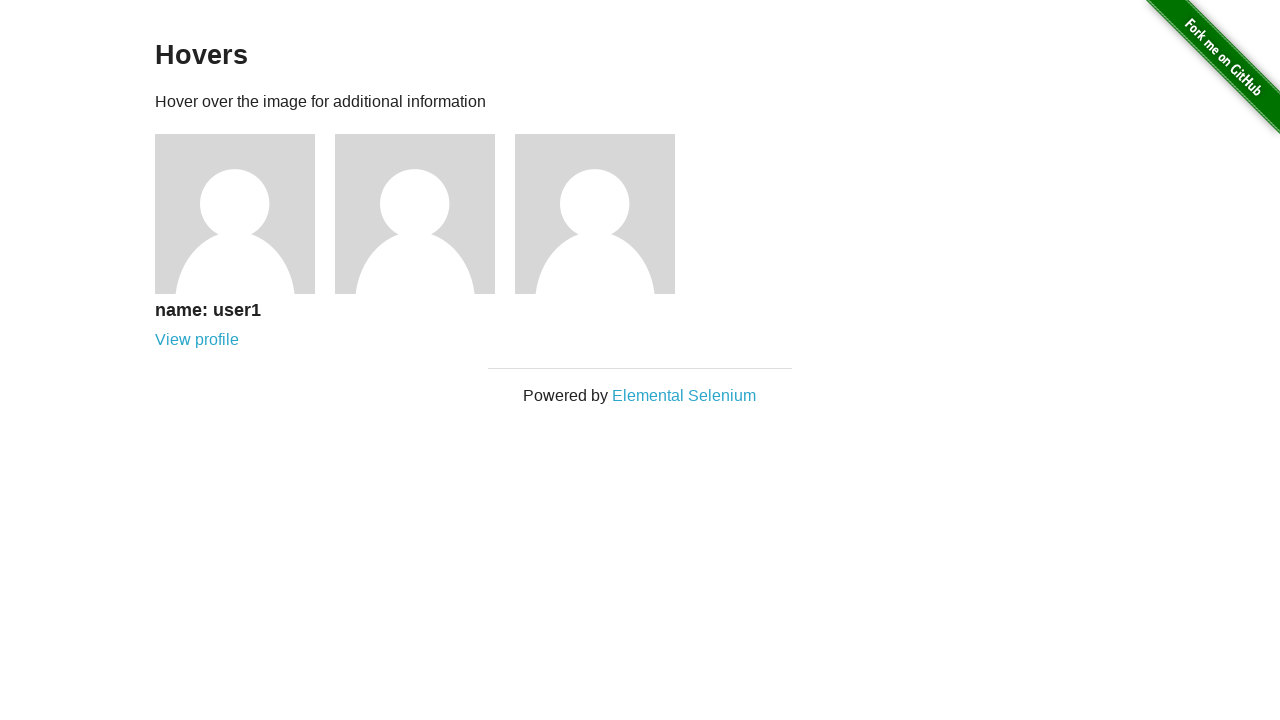

Located the caption element
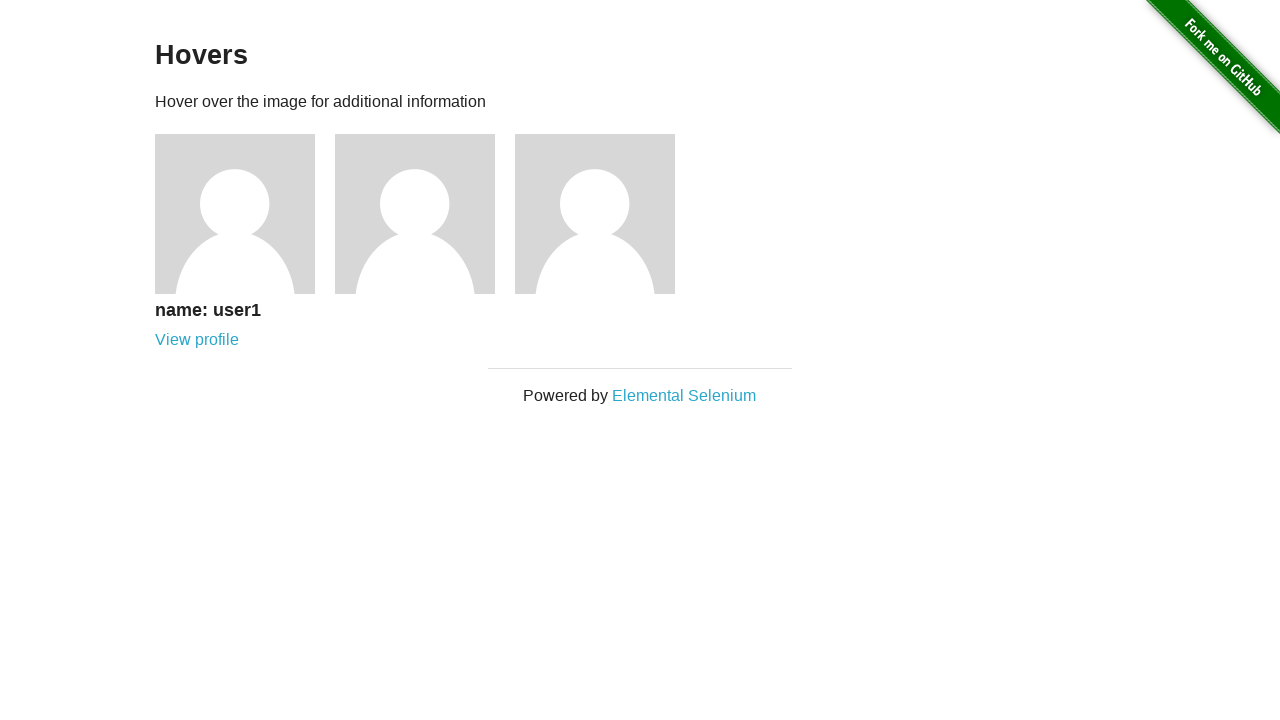

Verified that caption is visible after hovering over avatar
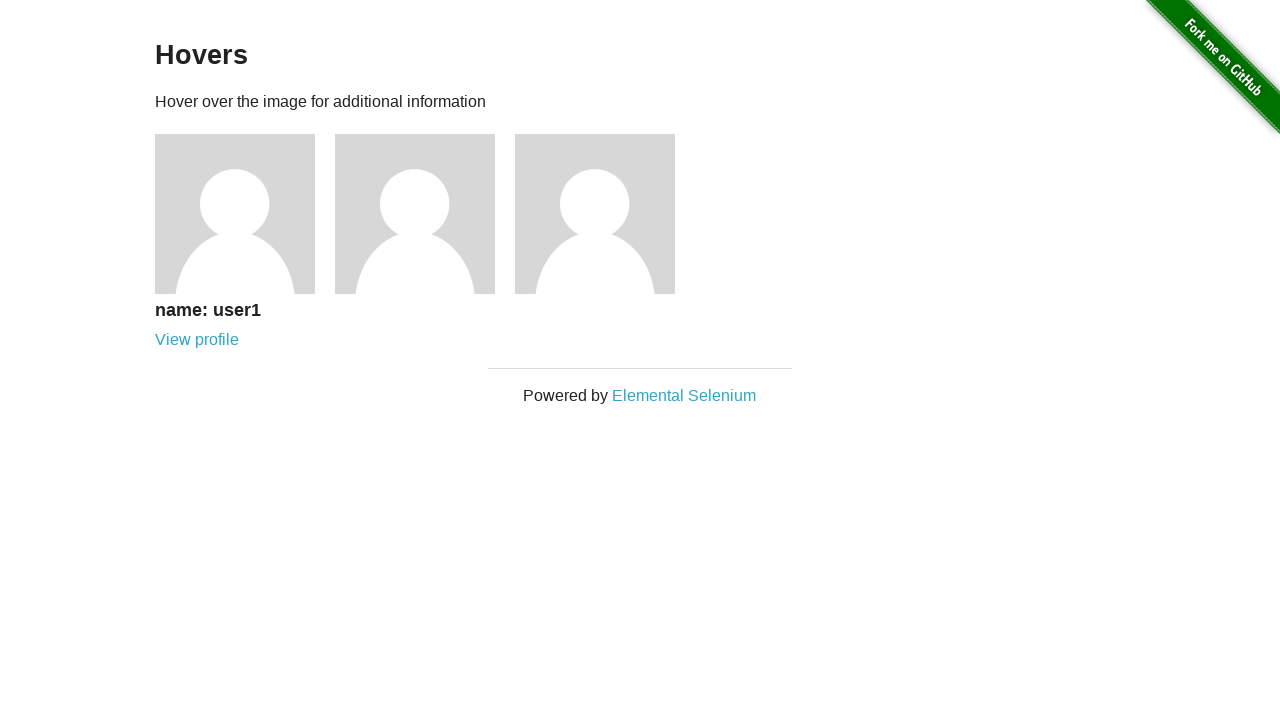

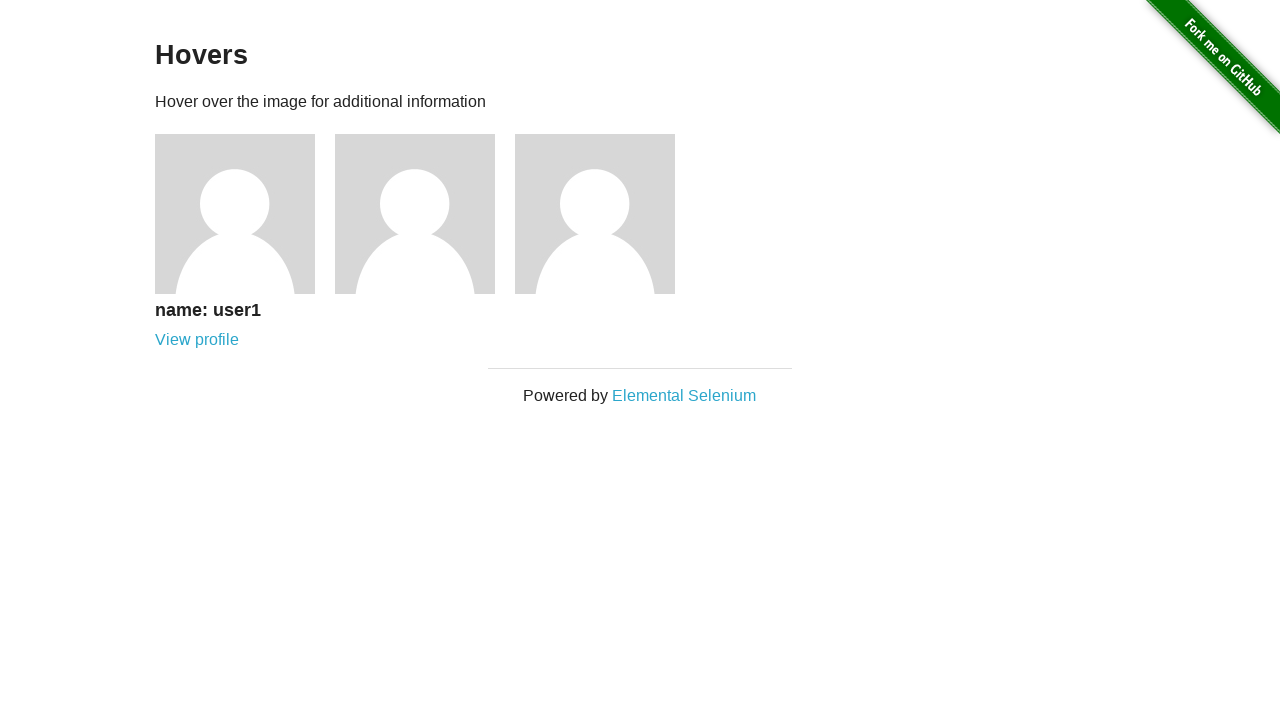